Tests the percentage calculator functionality on calculator.net by navigating to the Math section, selecting Percentage Calculator, entering two values (17 and 35), clicking Calculate, and verifying the result.

Starting URL: http://www.calculator.net

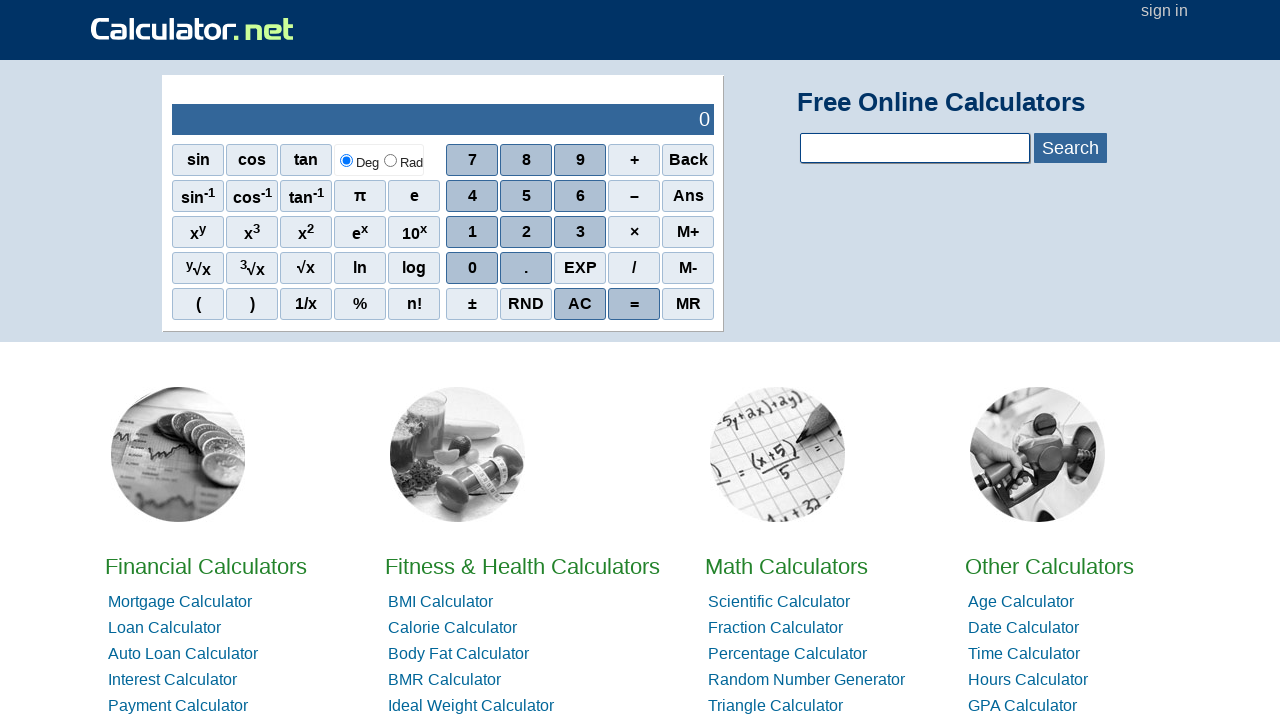

Navigated to calculator.net homepage
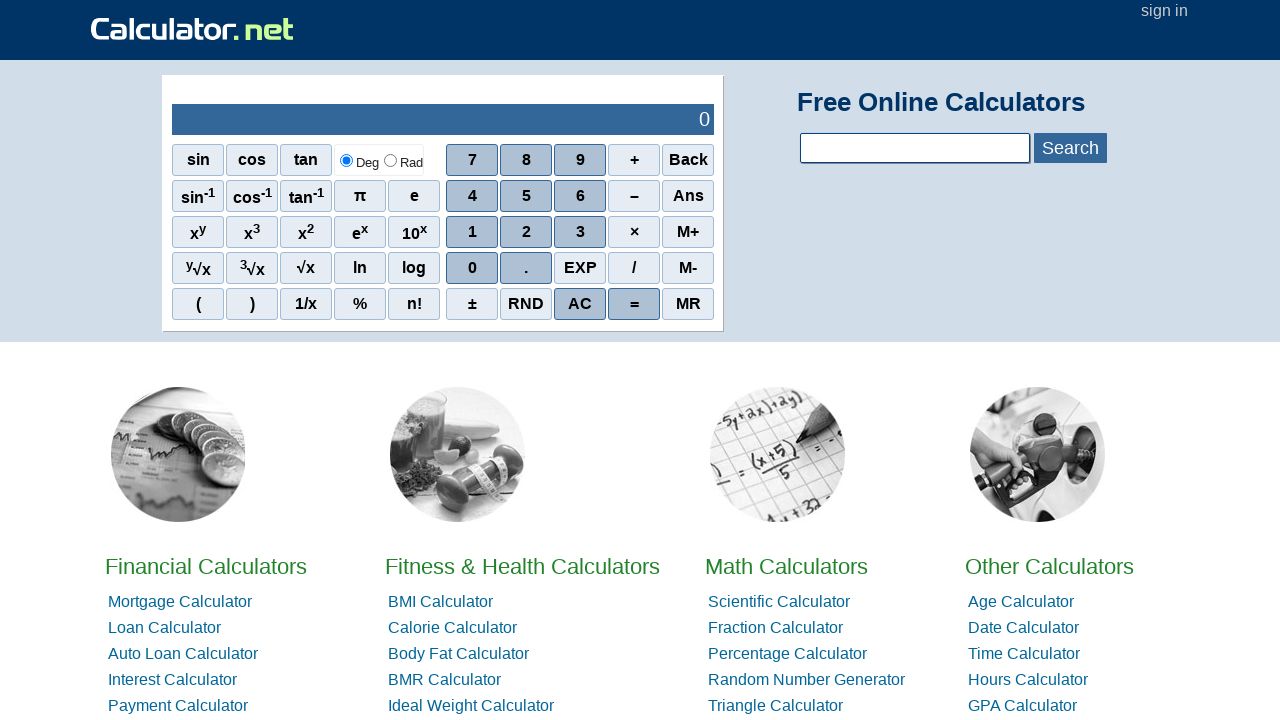

Clicked on Math section link at (786, 566) on xpath=//a[contains(text(),'Math')]
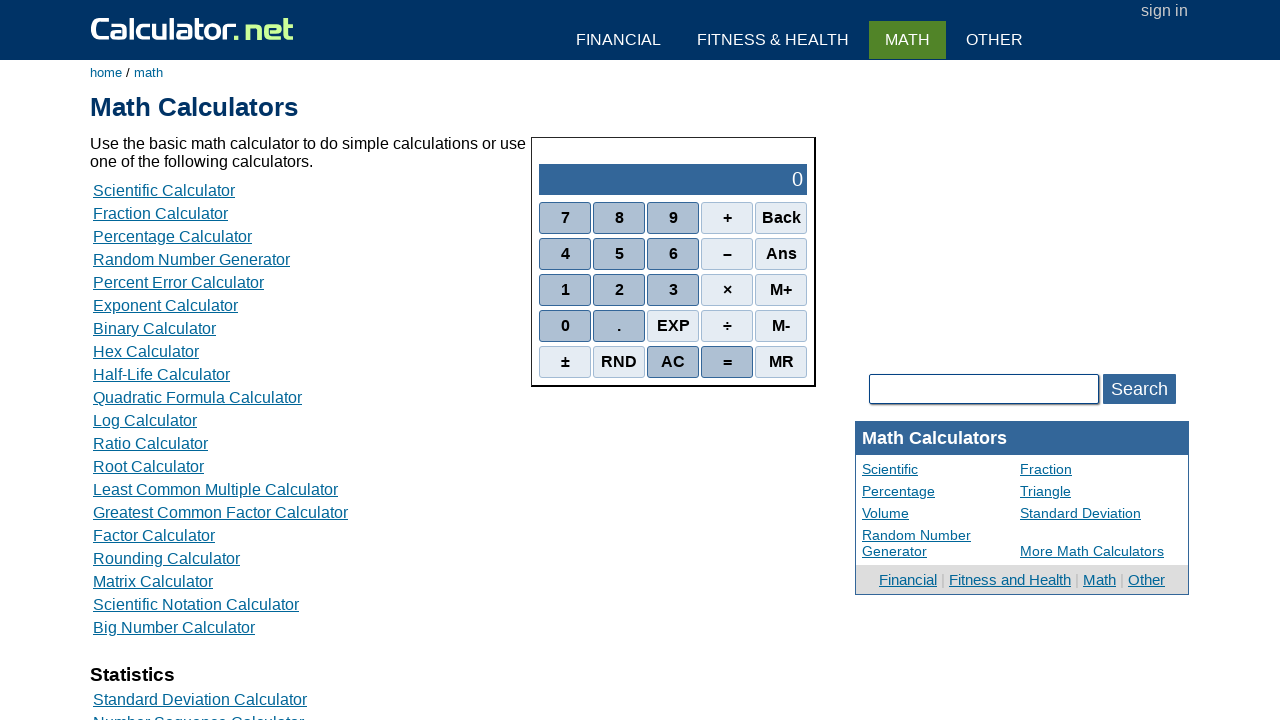

Clicked on Percentage Calculator link at (172, 236) on xpath=//a[contains(text(),'Percentage Calculator')]
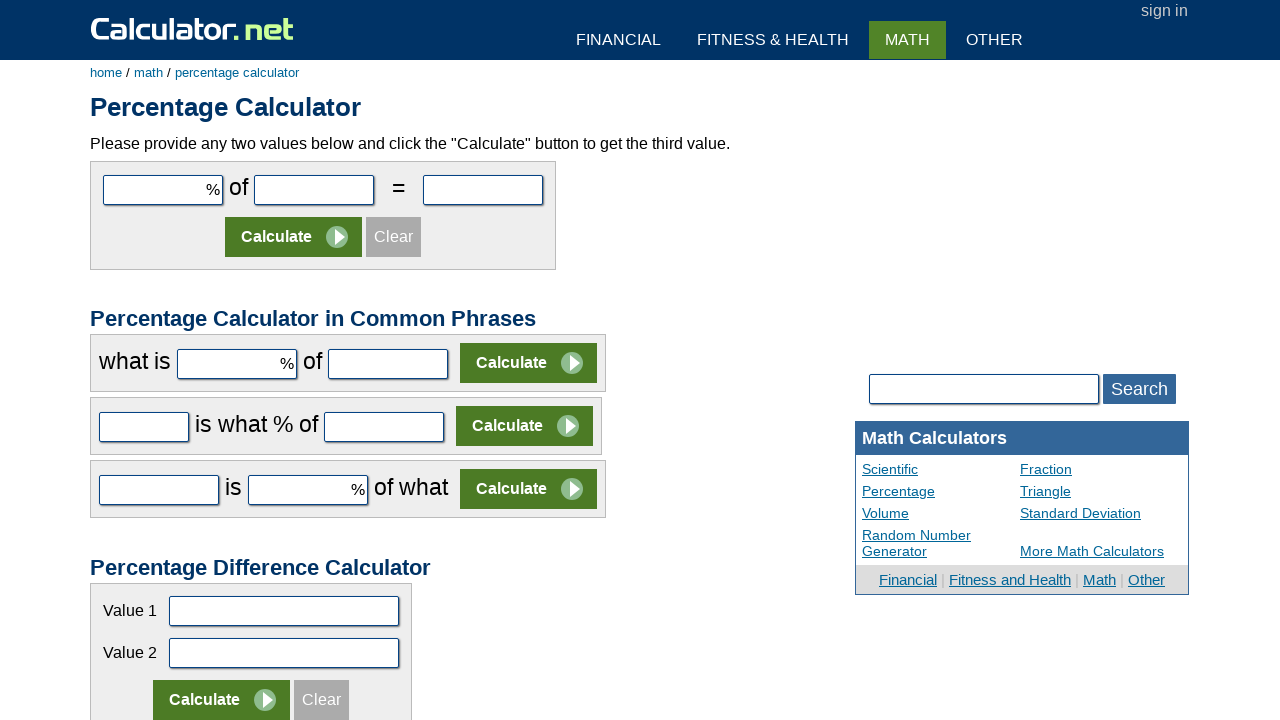

Entered value 17 in first input field on #cpar1
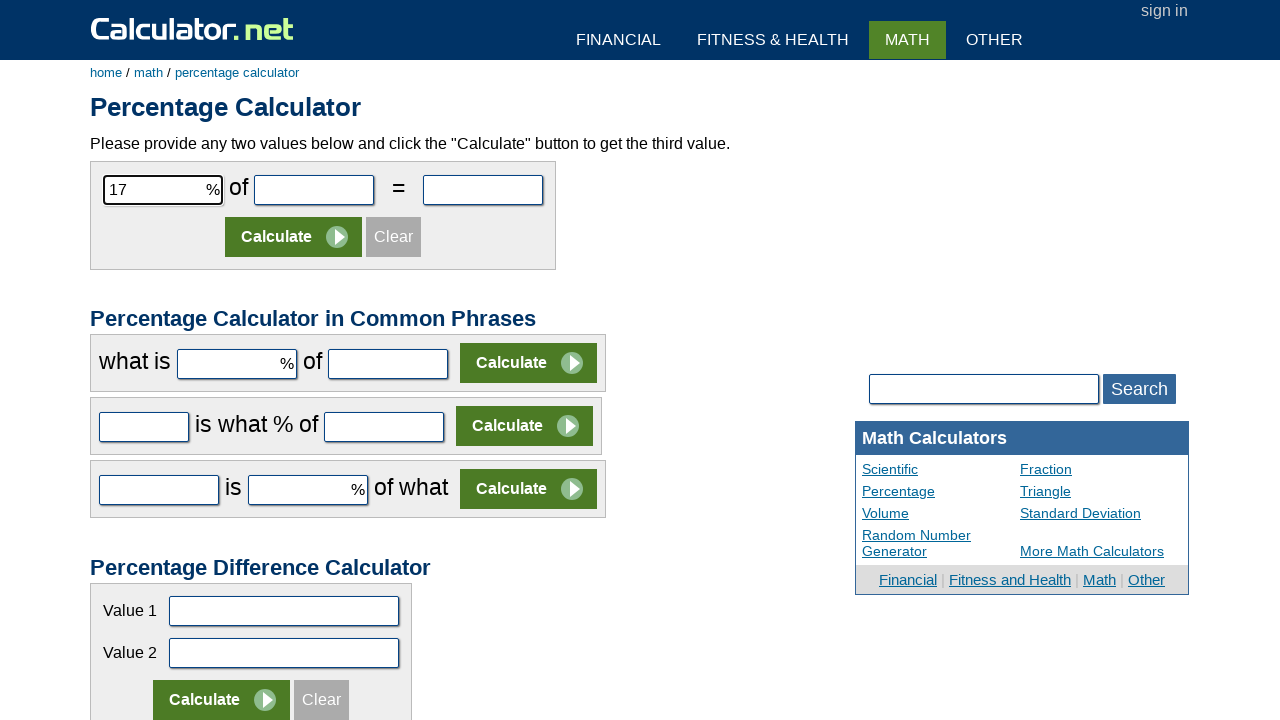

Entered value 35 in second input field on #cpar2
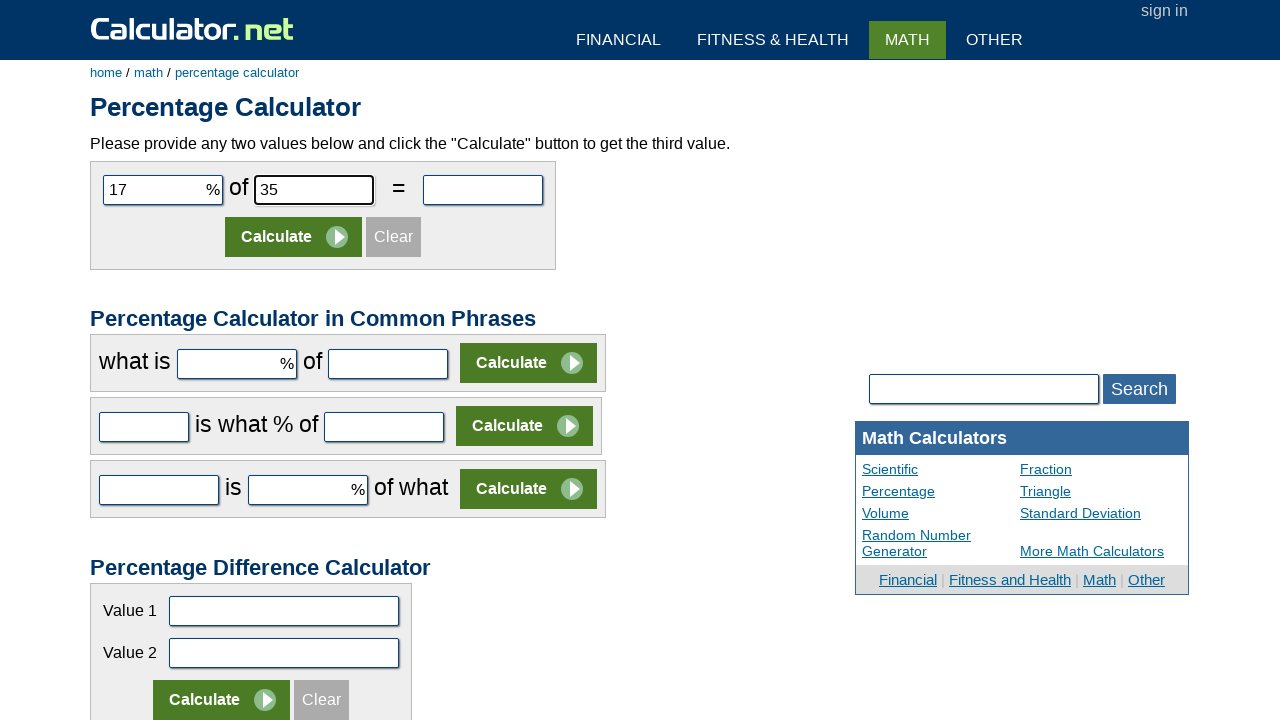

Clicked Calculate button at (294, 237) on (//input[contains(@value,'Calculate')])[1]
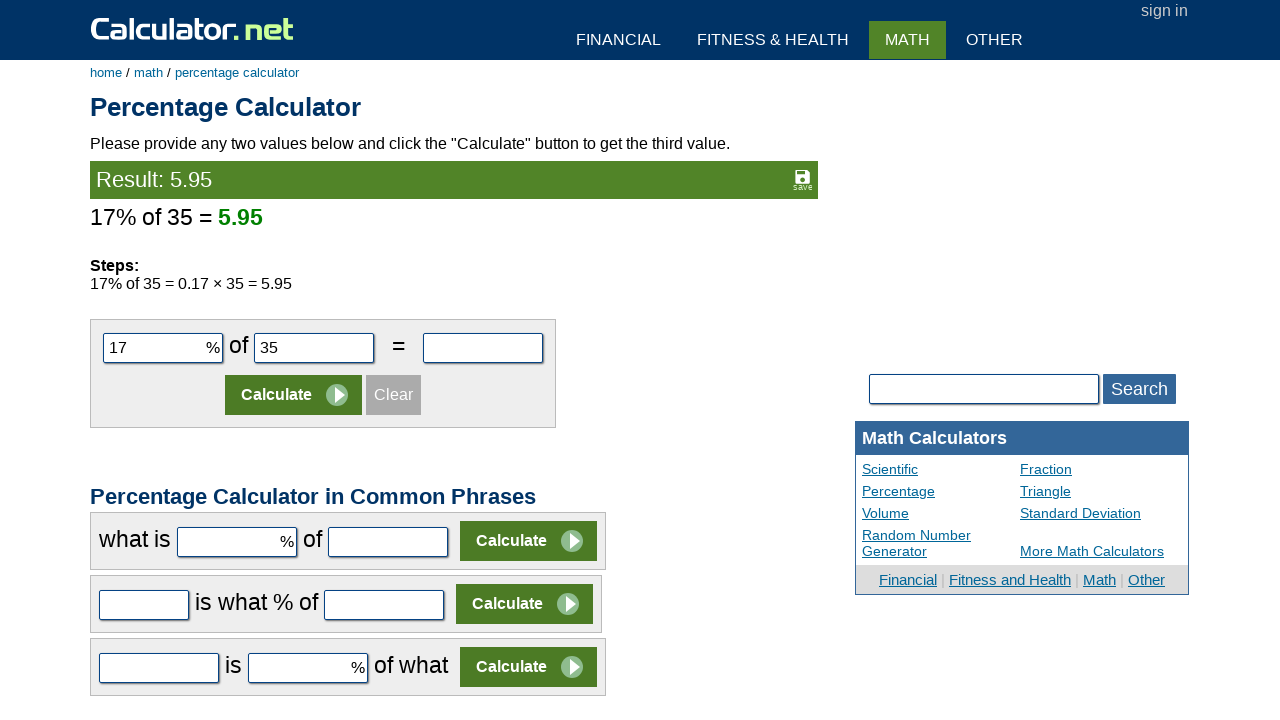

Result element loaded and is visible
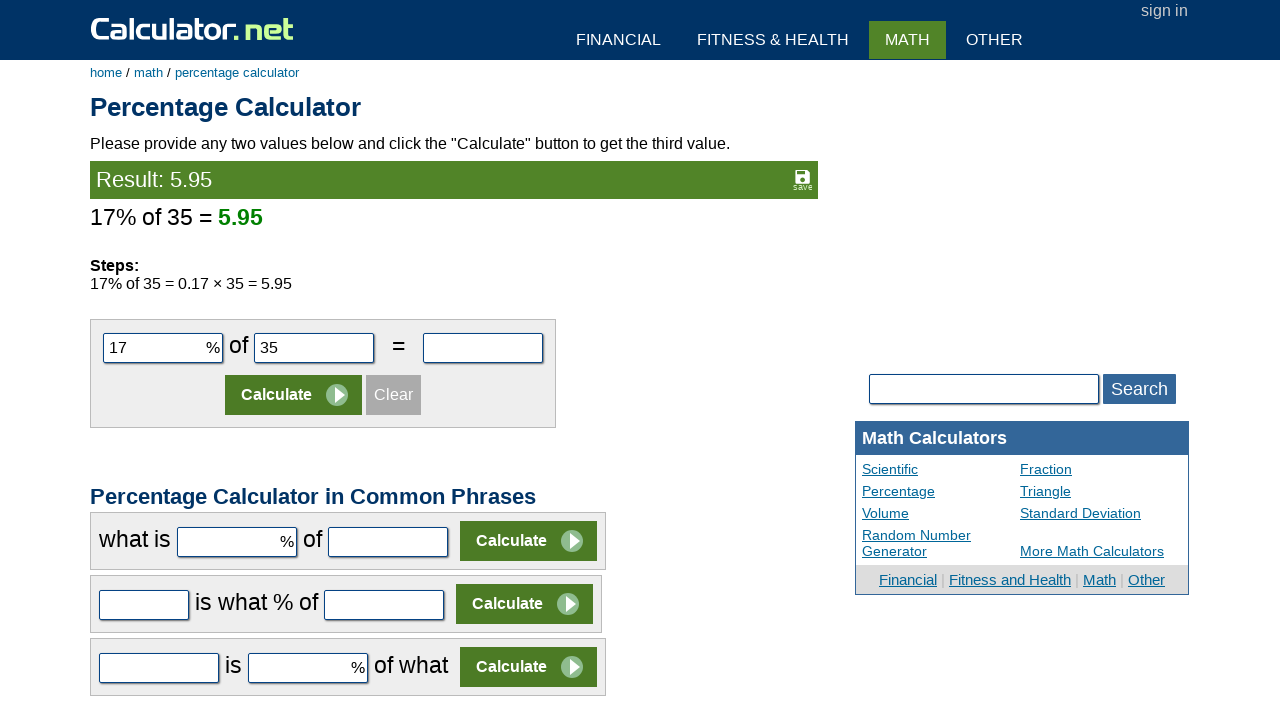

Retrieved calculation result: 5.95
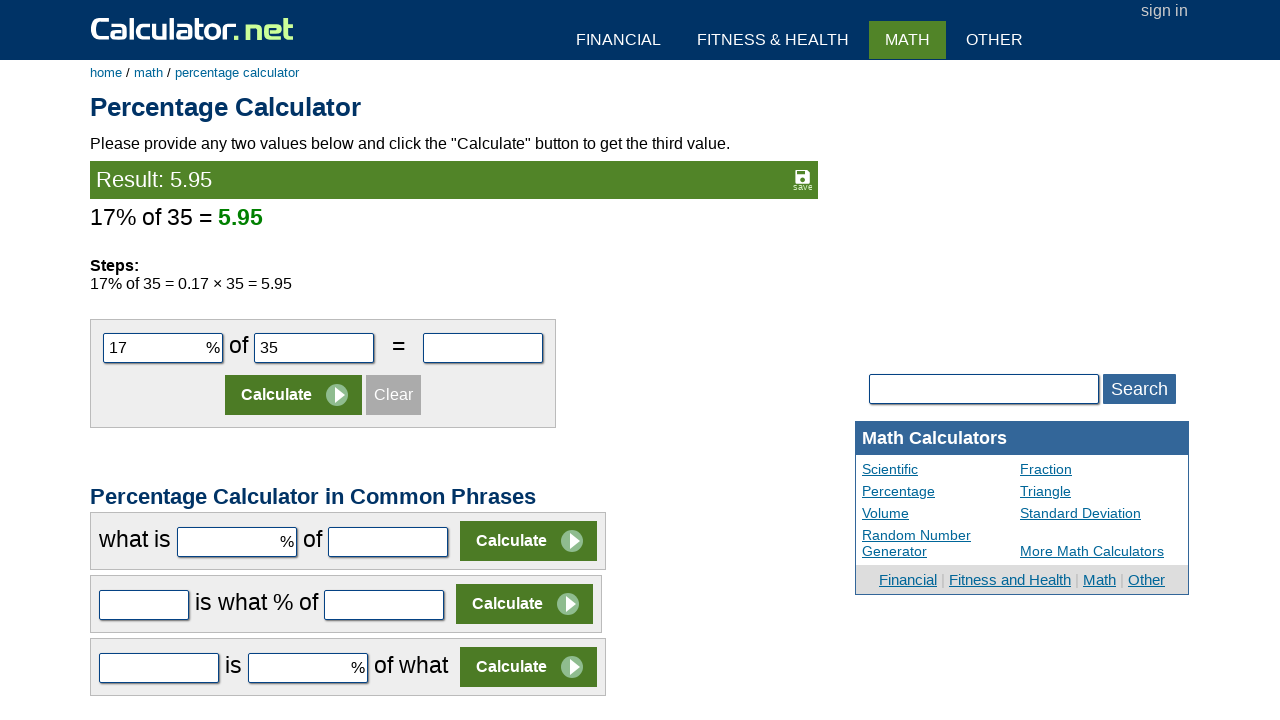

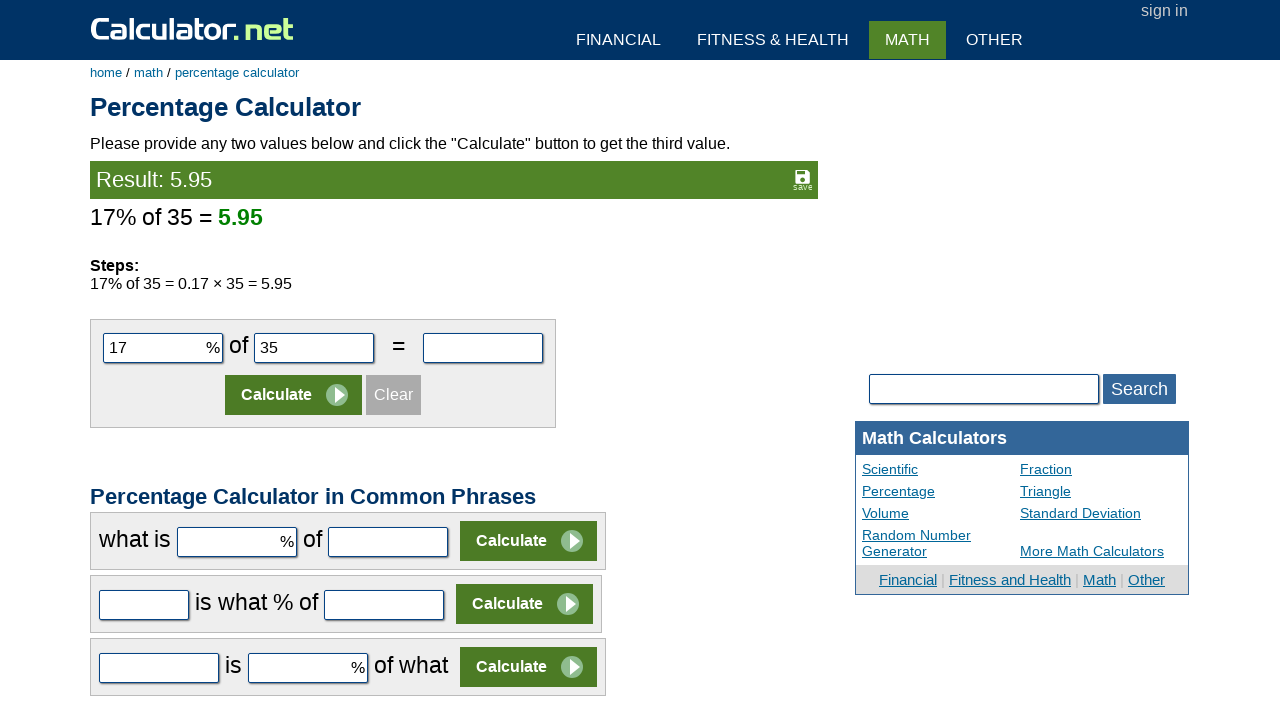